Tests the search/filter functionality on a grocery offers page by entering "Rice" in the search field and verifying that the filtered results contain only items with "Rice" in their name.

Starting URL: https://rahulshettyacademy.com/greenkart/#/offers

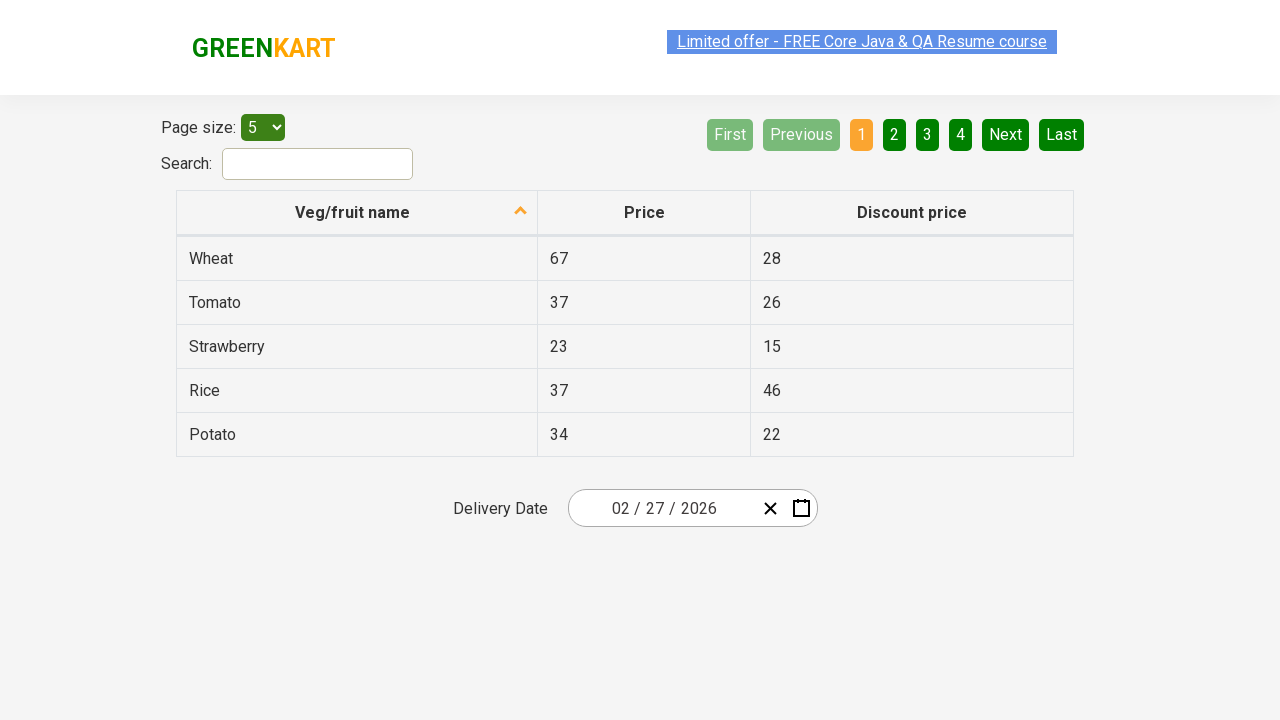

Filled search field with 'Rice' to filter vegetables on #search-field
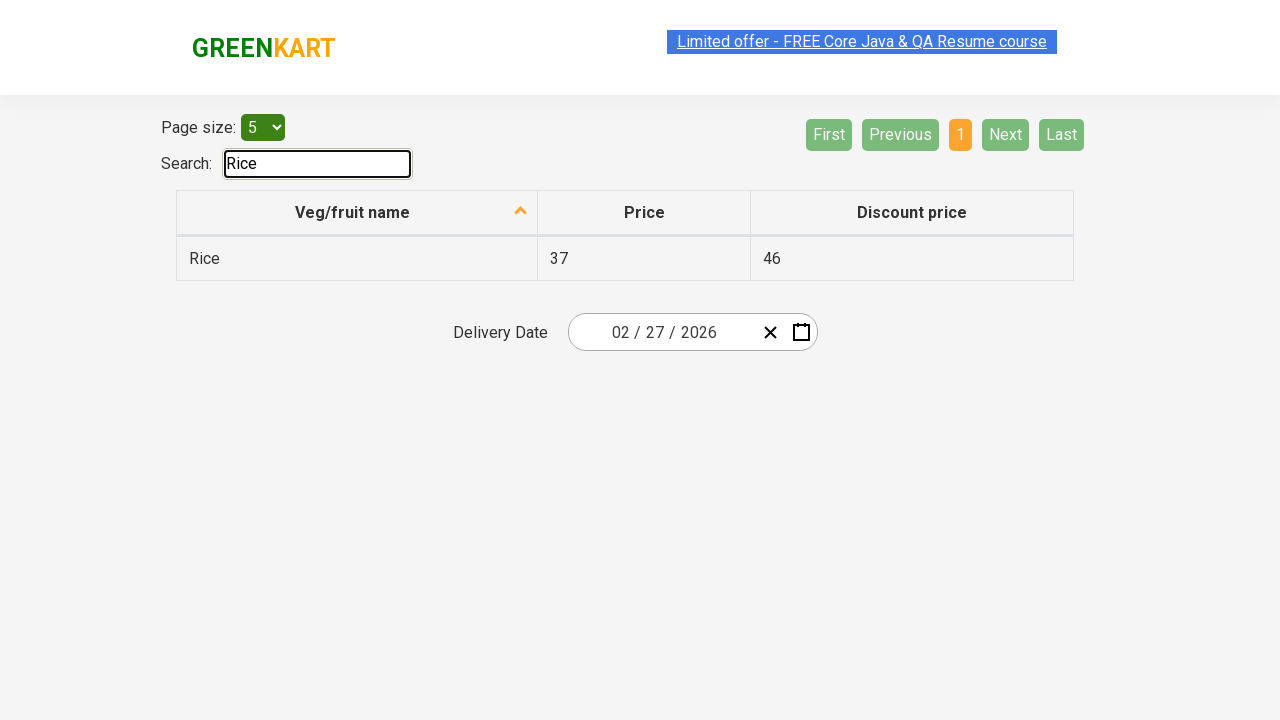

Waited 500ms for filter to apply
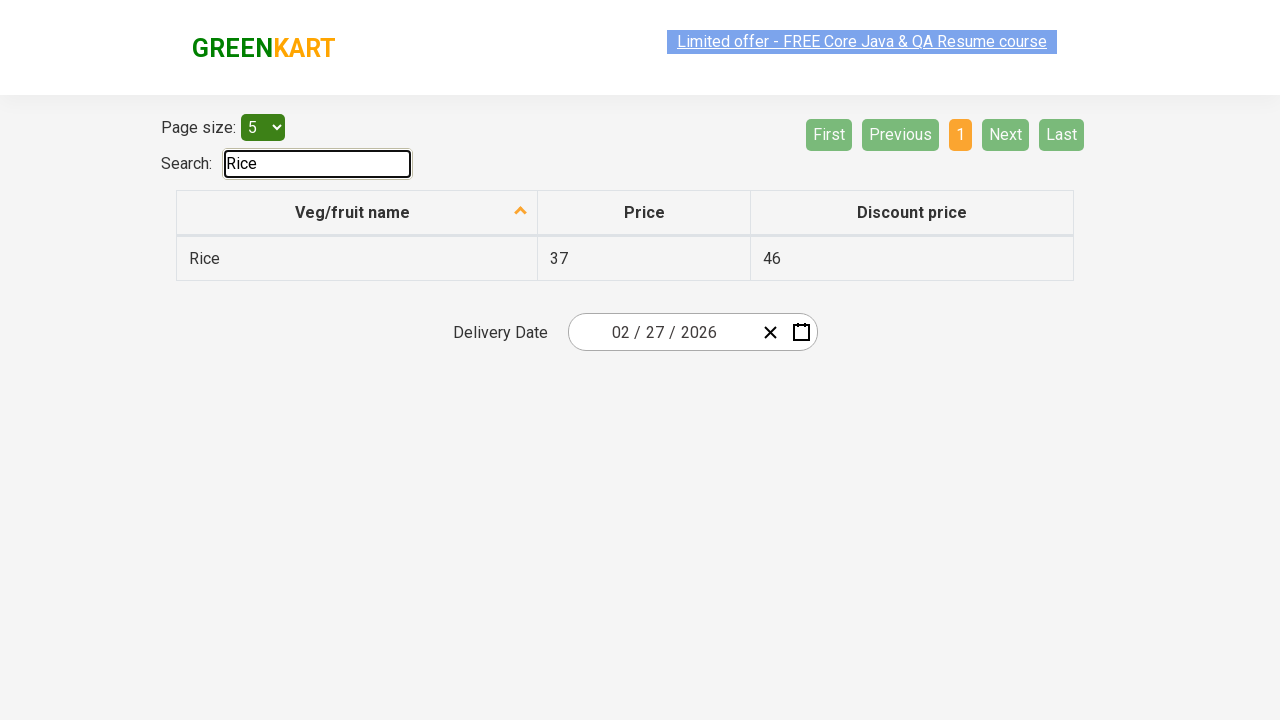

Filtered table rows are visible
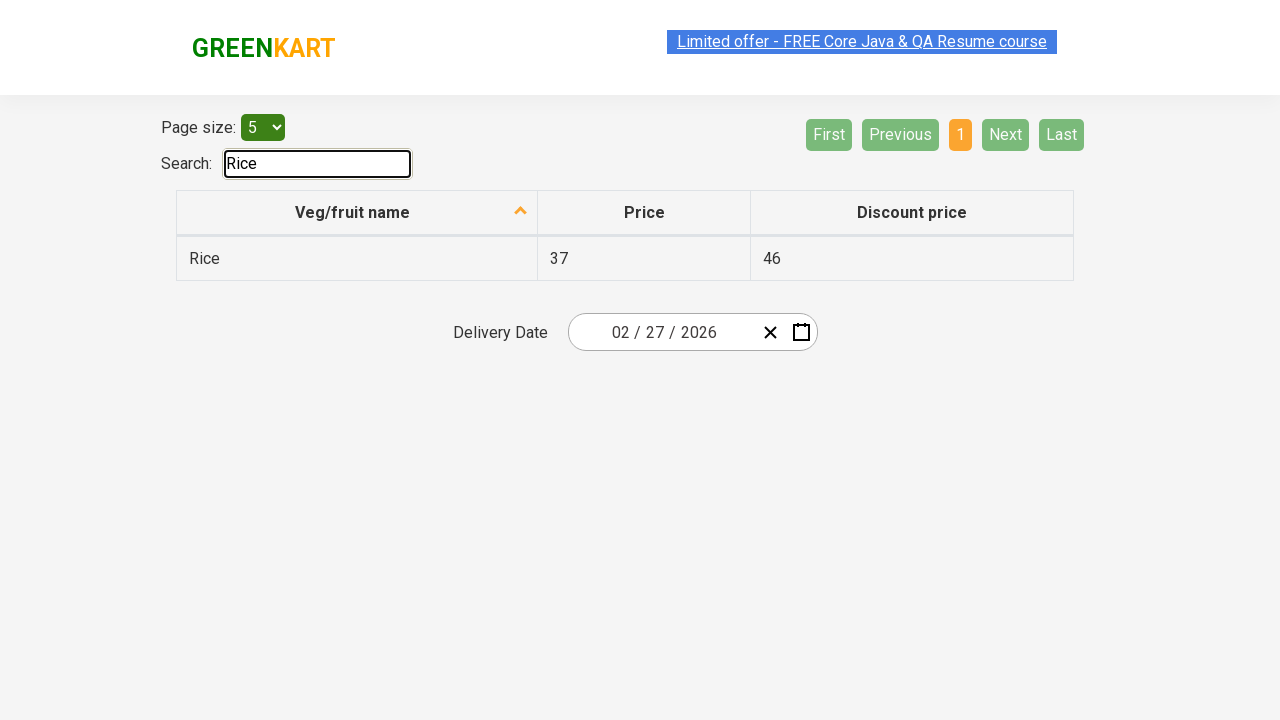

Retrieved all vegetable names from first column
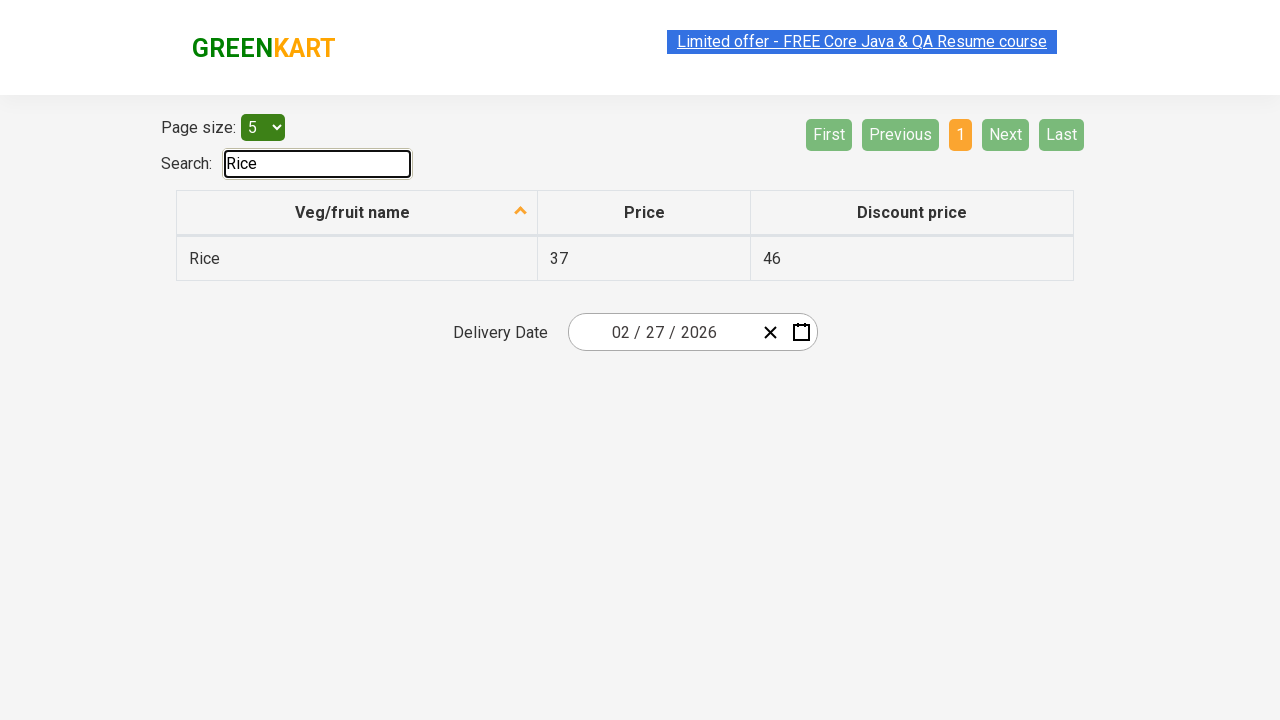

Verified filtered result contains 'Rice': 'Rice'
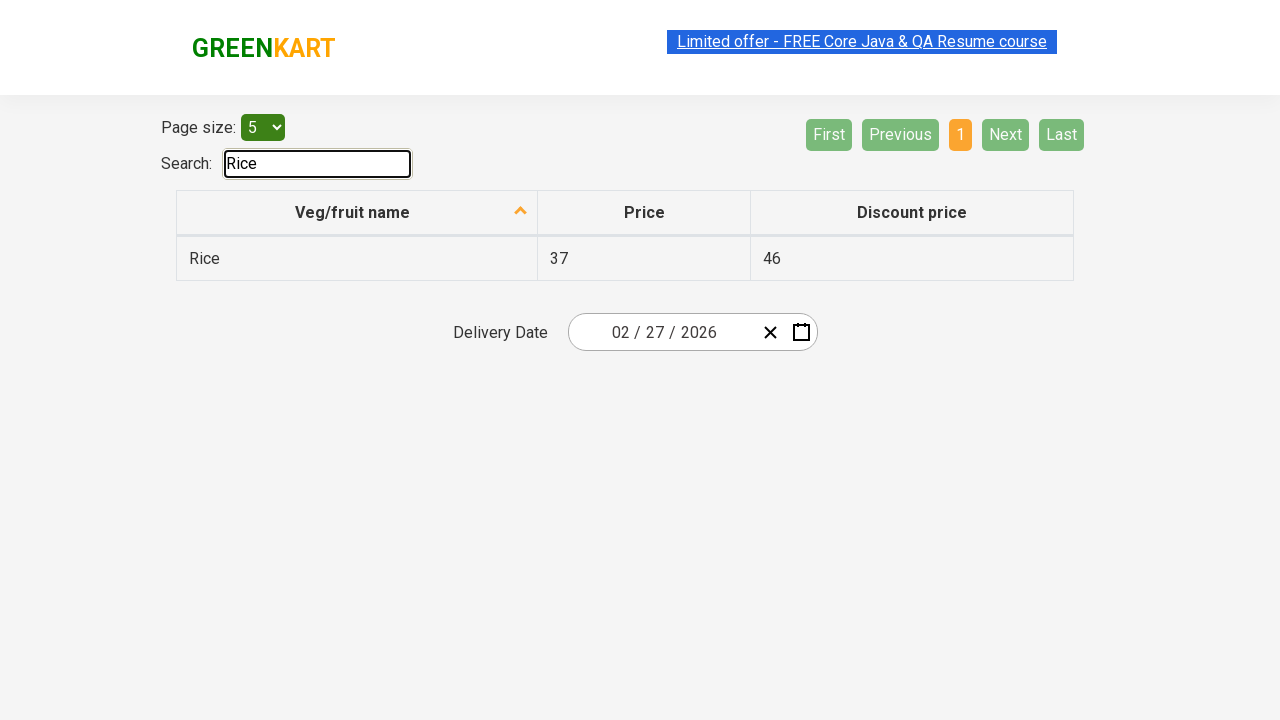

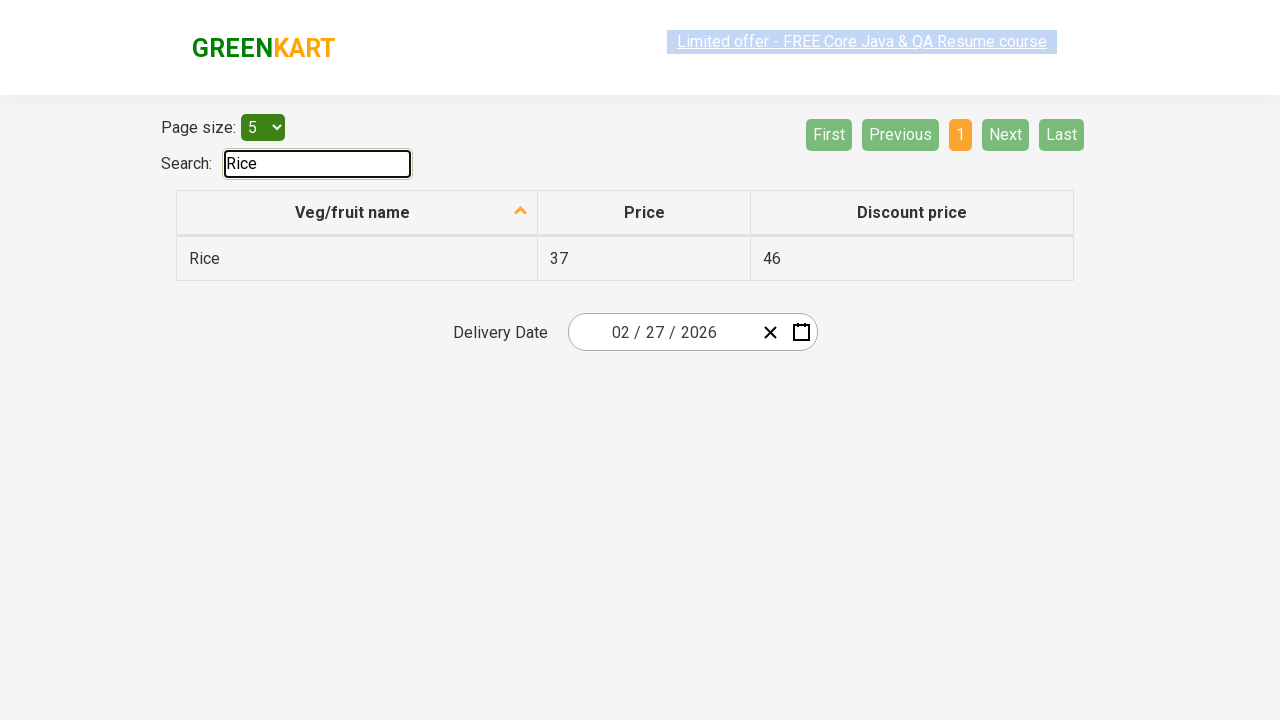